Tests the add-to-cart functionality on a practice e-commerce site by finding specific vegetables (Tomato, Cucumber, Carrot, Potato) from the product list and clicking the add-to-cart button for the first 2 matching products.

Starting URL: https://rahulshettyacademy.com/seleniumPractise/#/

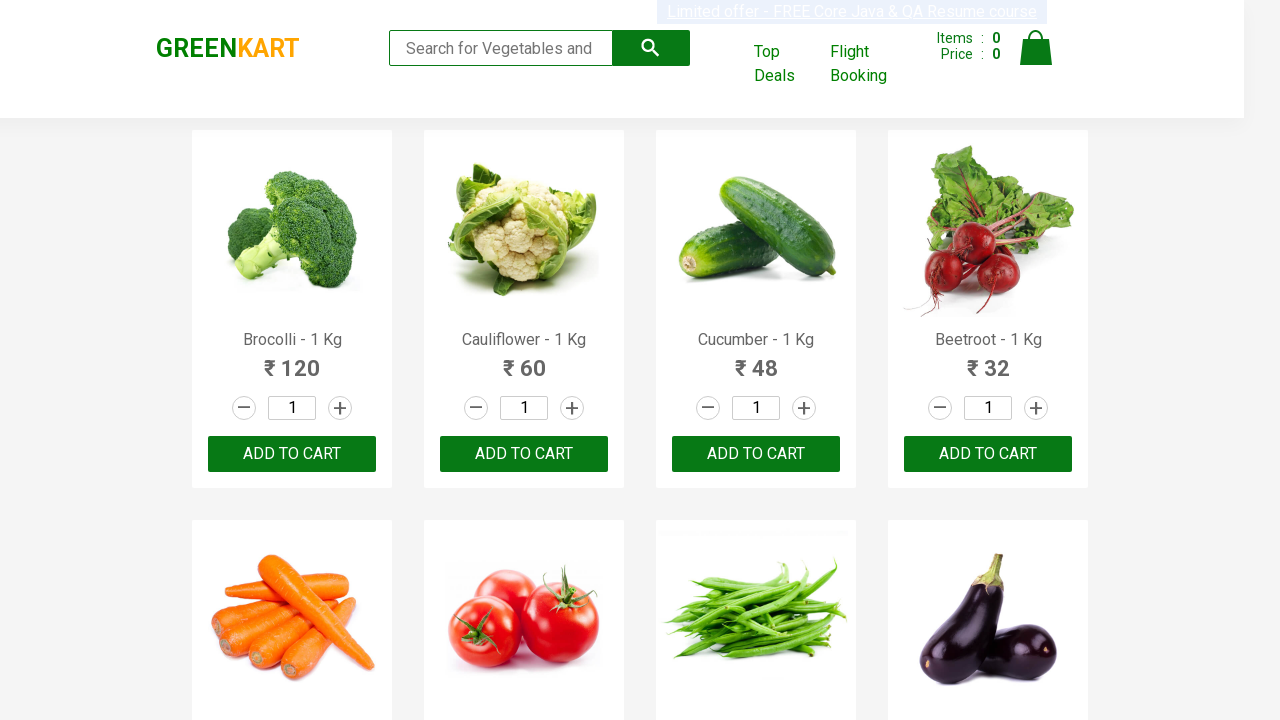

Waited for product names to load on GreenKart page
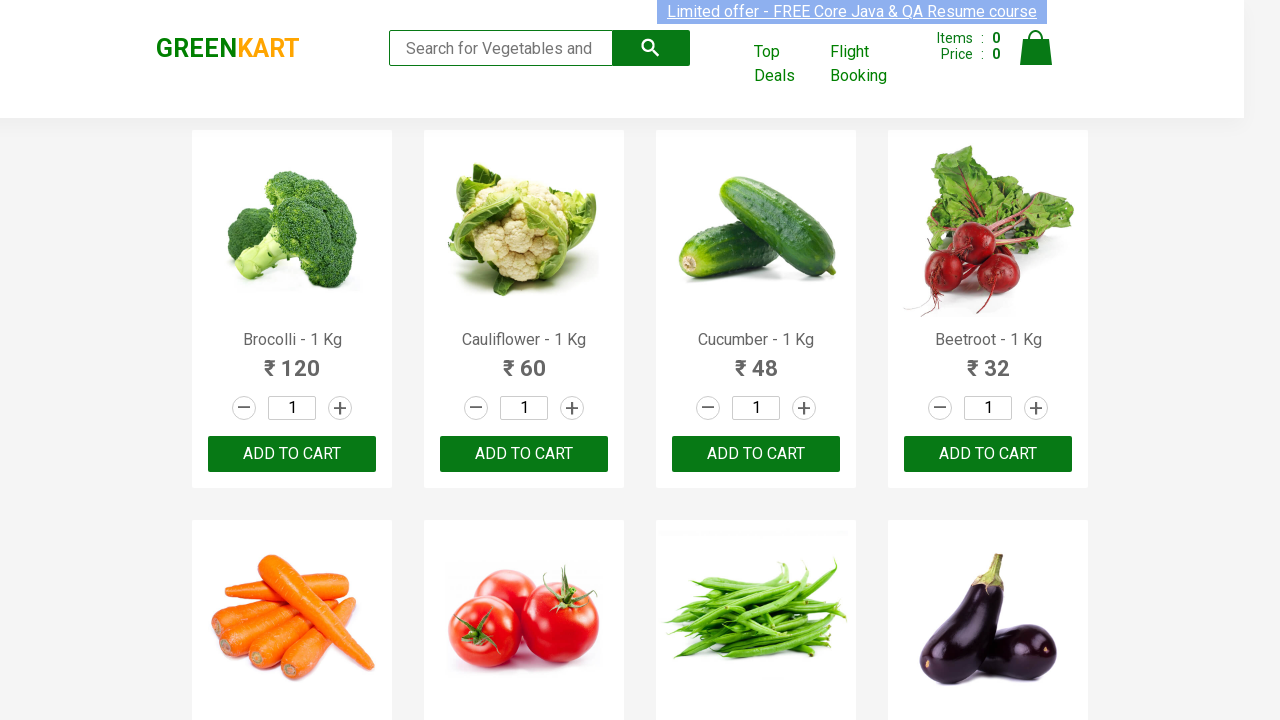

Retrieved all product name elements from the page
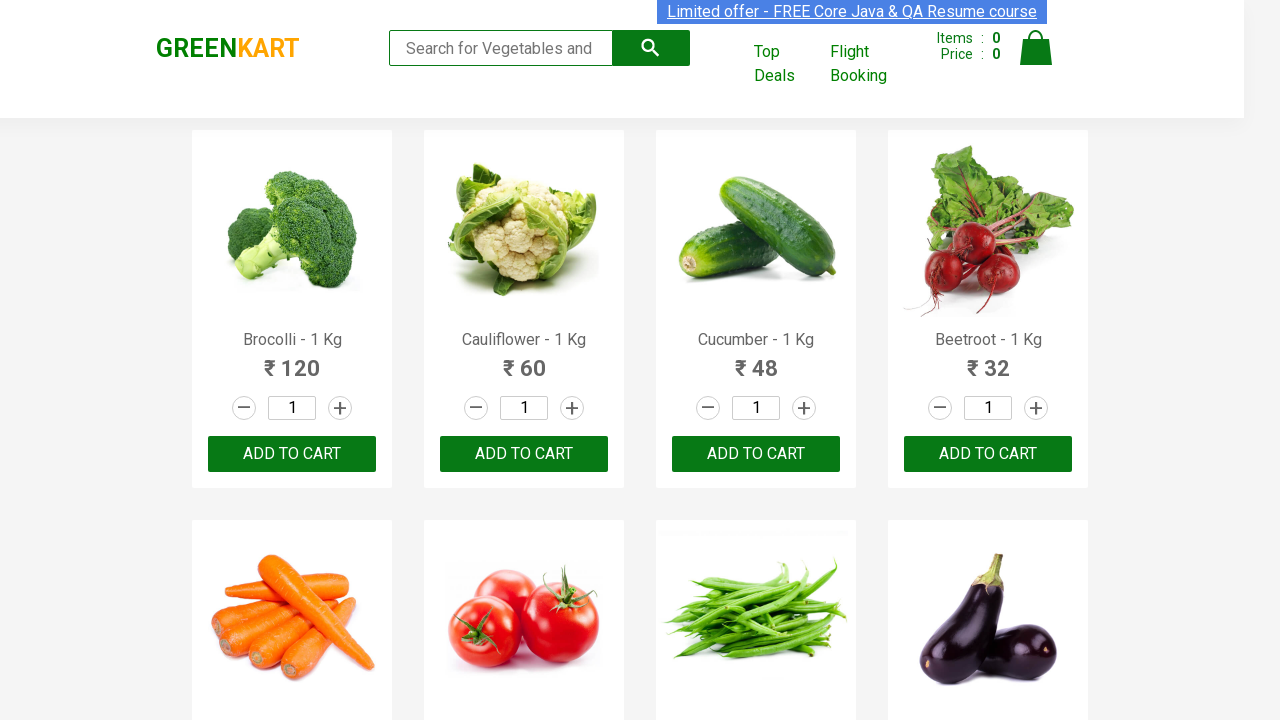

Clicked add-to-cart button for Cucumber at (756, 454) on div.product-action button >> nth=2
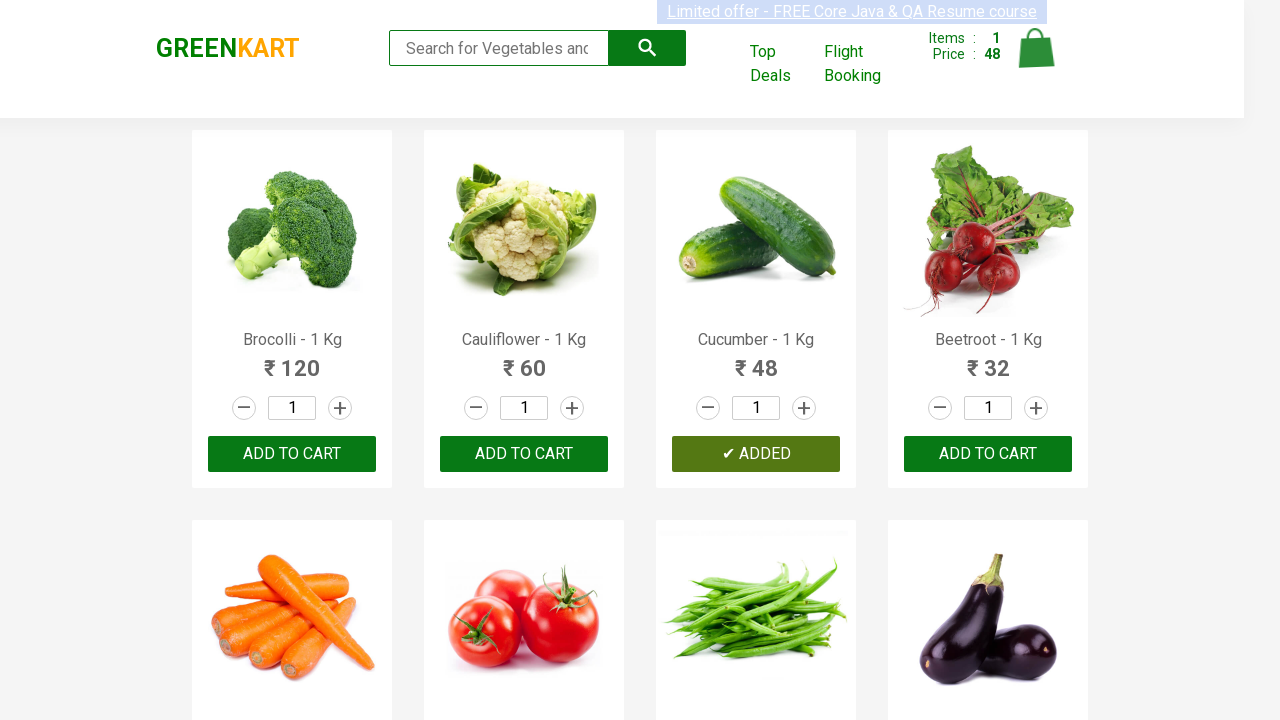

Clicked add-to-cart button for Carrot at (292, 360) on div.product-action button >> nth=4
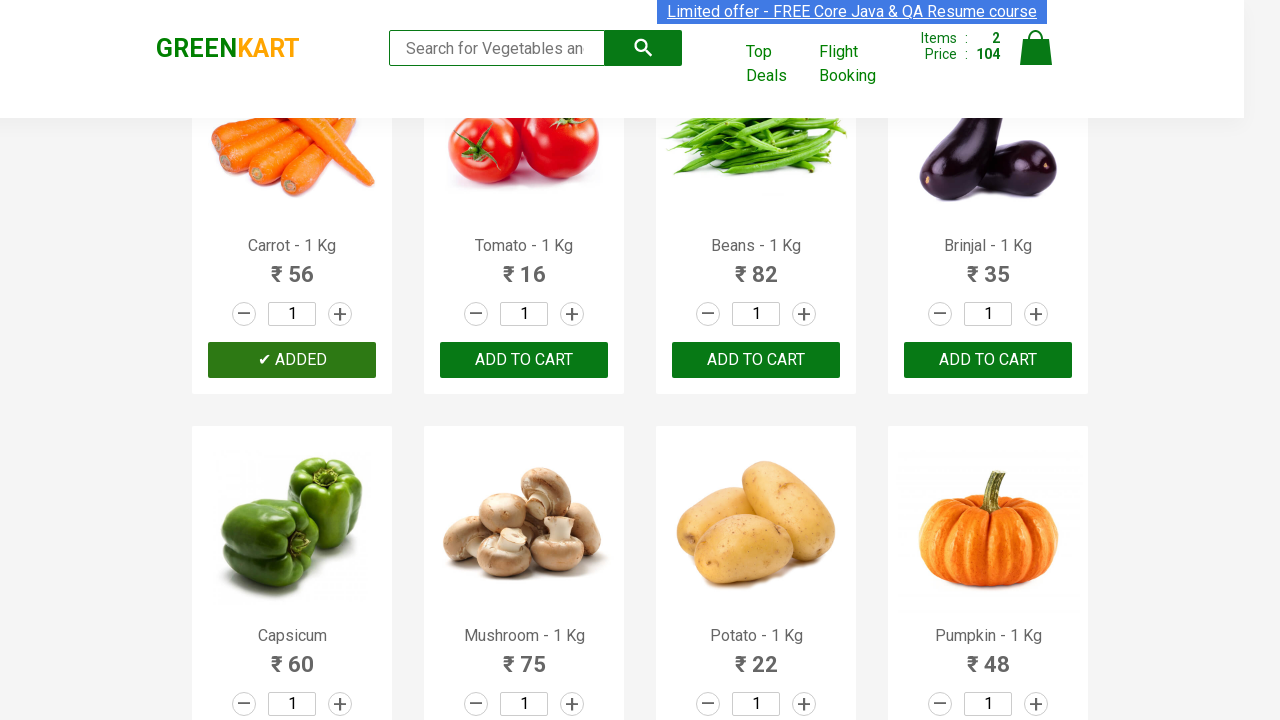

Waited 1 second for cart to update after adding items
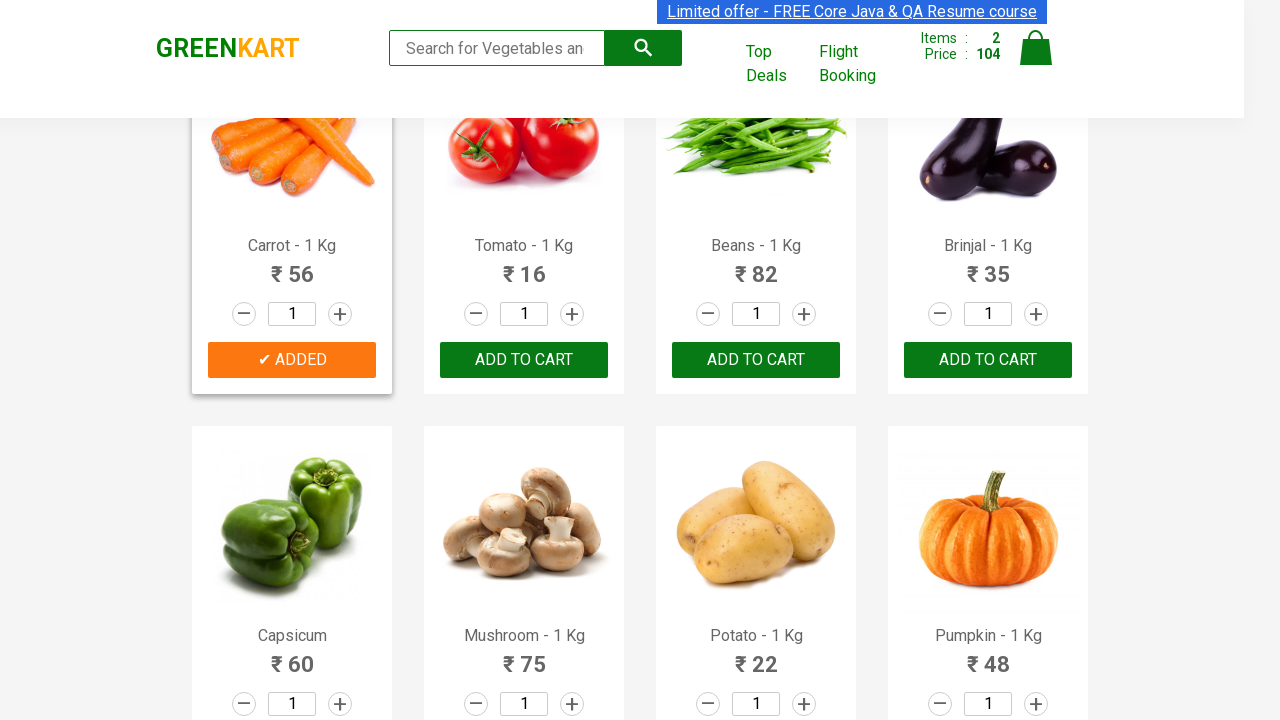

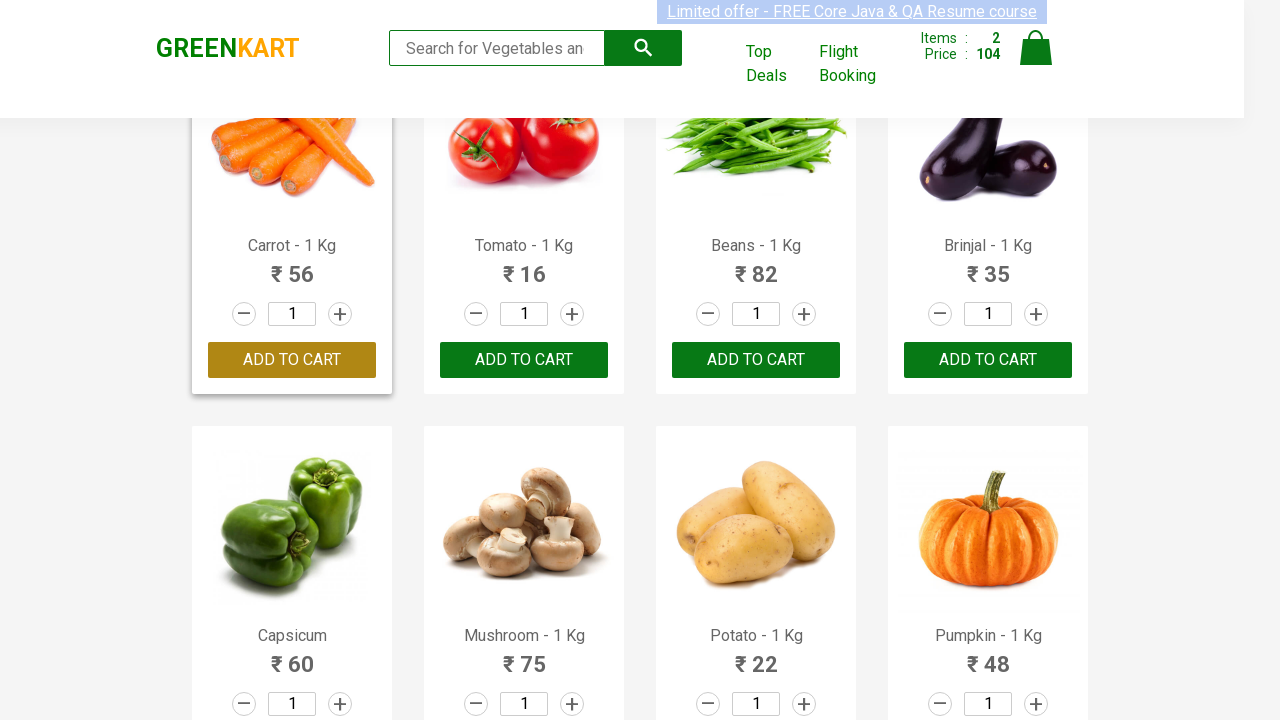